Fills out and submits a Google Form with name, email, phone number, and cover letter fields

Starting URL: https://forms.gle/sm4PfmRqTiX9XHhP6

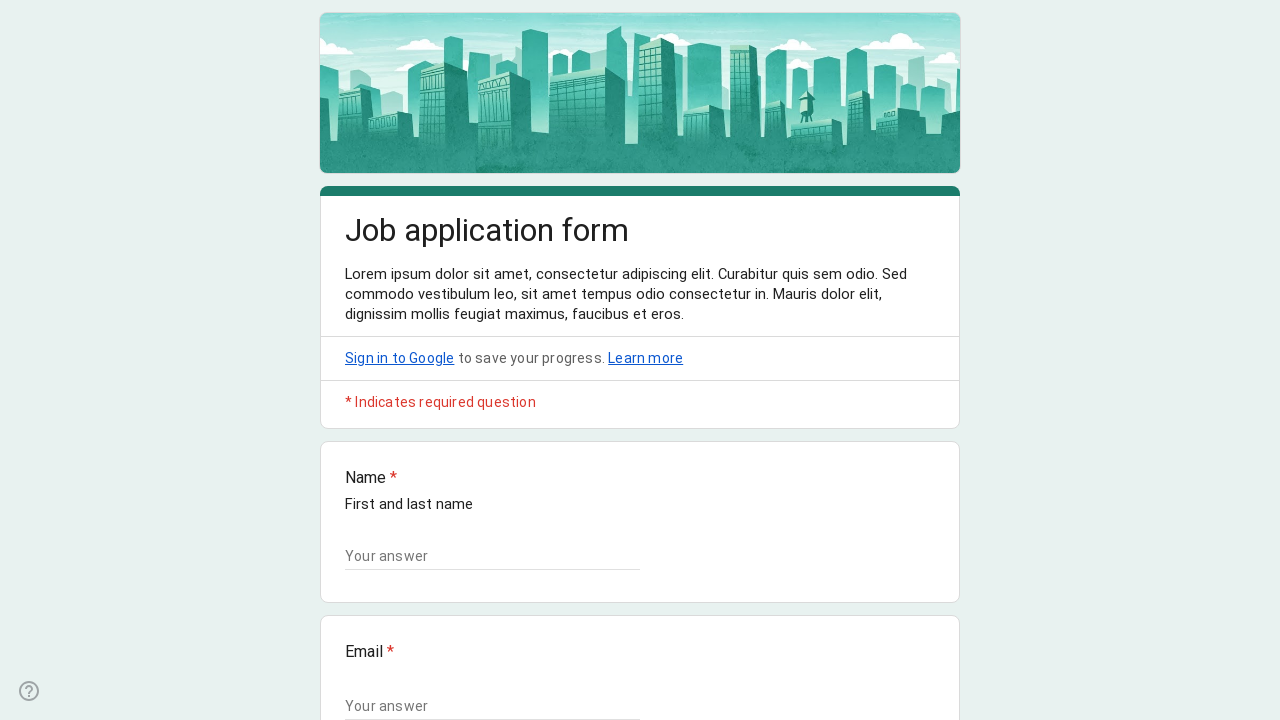

Filled name field with 'Michael Johnson' on xpath=//*[@id="mG61Hd"]/div[2]/div/div[2]/div[1]/div/div/div[2]/div/div[1]/div/d
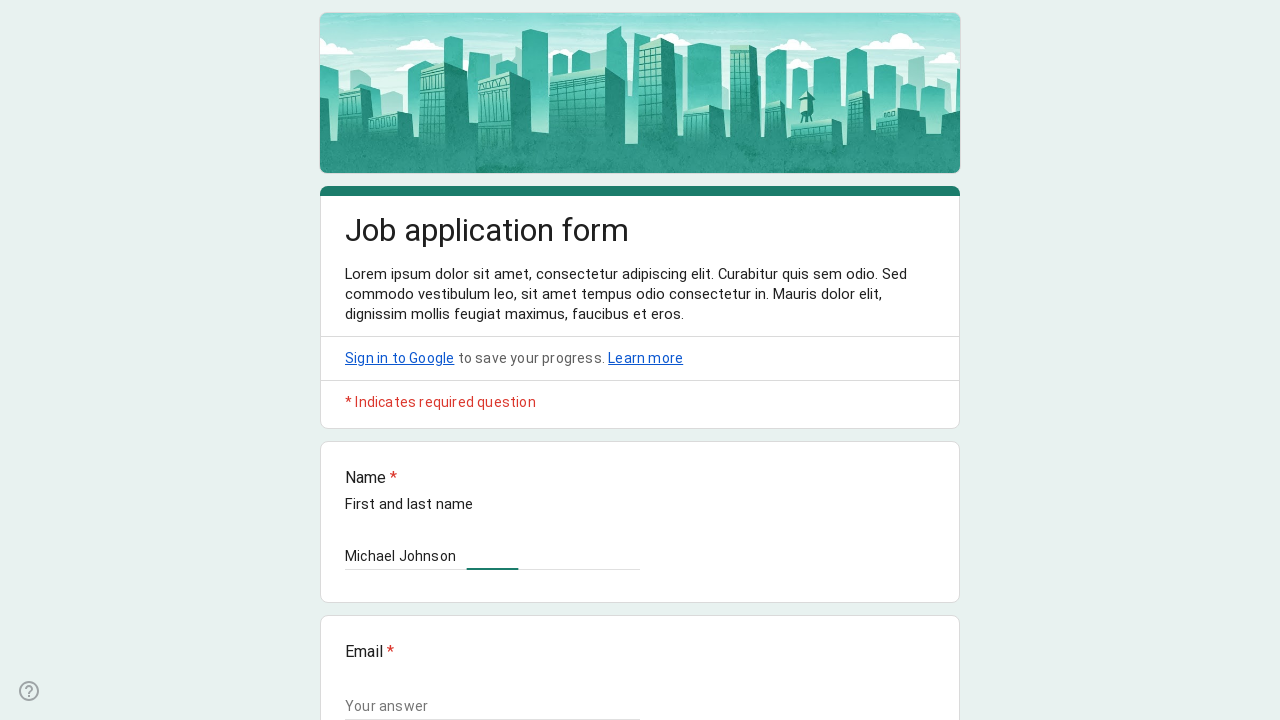

Filled email field with 'mjohnson@example.com' on xpath=//*[@id="mG61Hd"]/div[2]/div/div[2]/div[2]/div/div/div[2]/div/div[1]/div/d
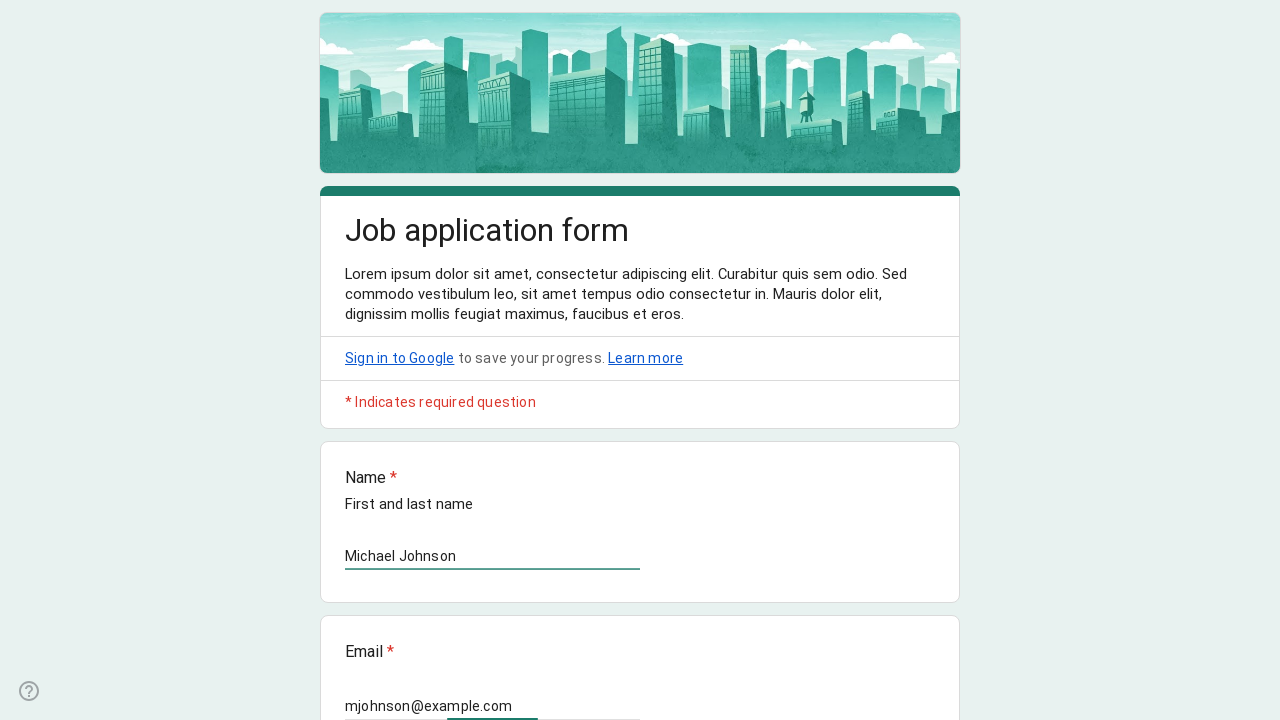

Filled phone field with '5551234567' on xpath=//*[@id="mG61Hd"]/div[2]/div/div[2]/div[3]/div/div/div[2]/div/div[1]/div/d
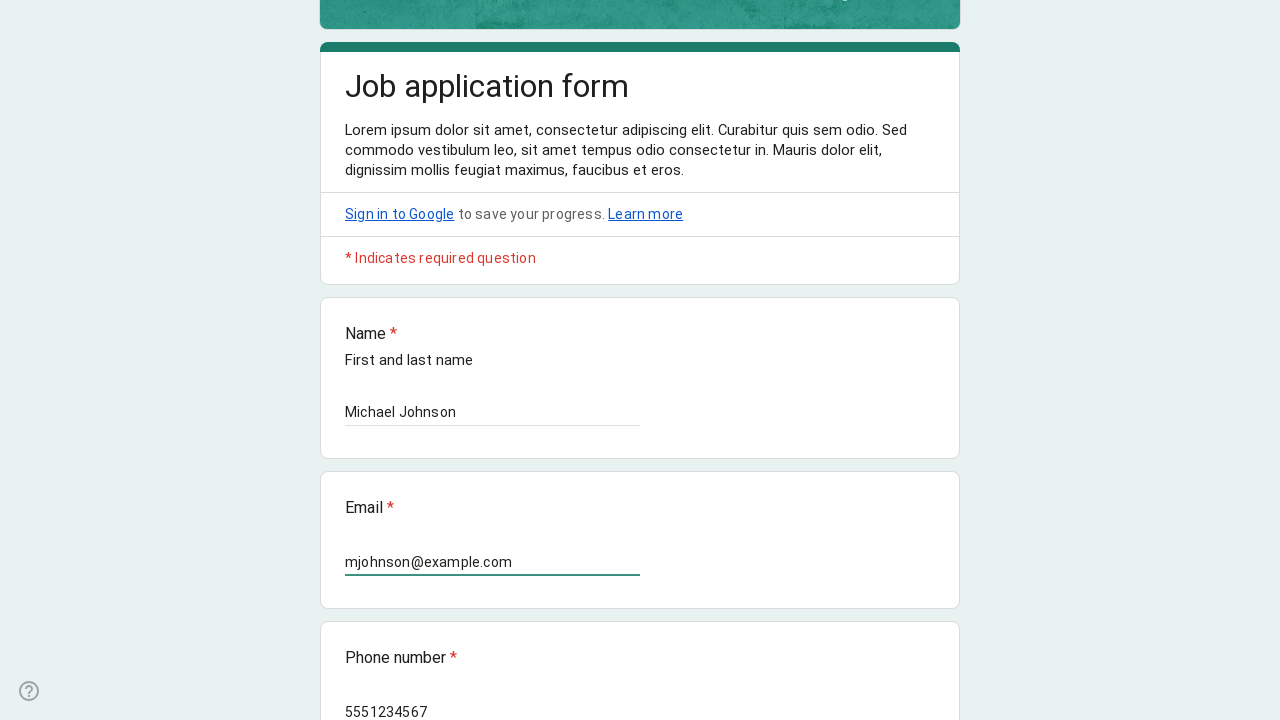

Filled cover letter field with application text on xpath=//*[@id="mG61Hd"]/div[2]/div/div[2]/div[4]/div/div/div[2]/div/div[1]/div[2
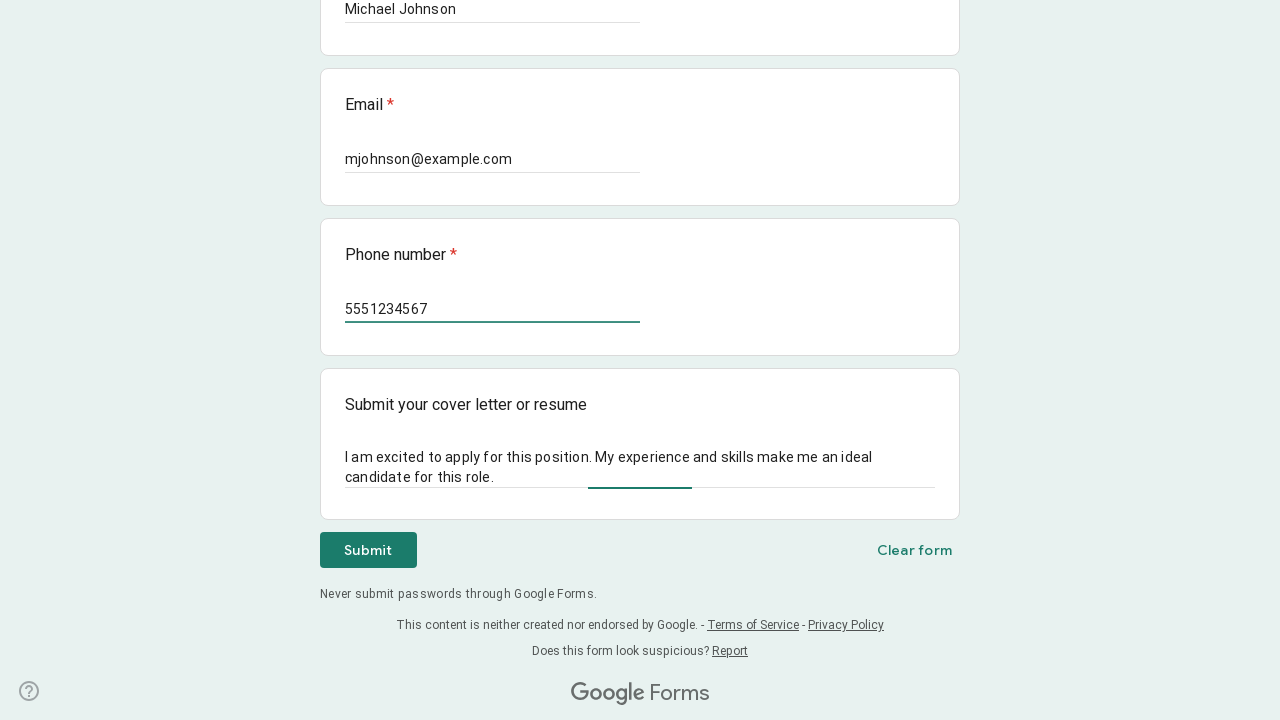

Clicked submit button to submit the form at (368, 550) on xpath=//*[@id="mG61Hd"]/div[2]/div/div[3]/div[1]/div[1]/div/span
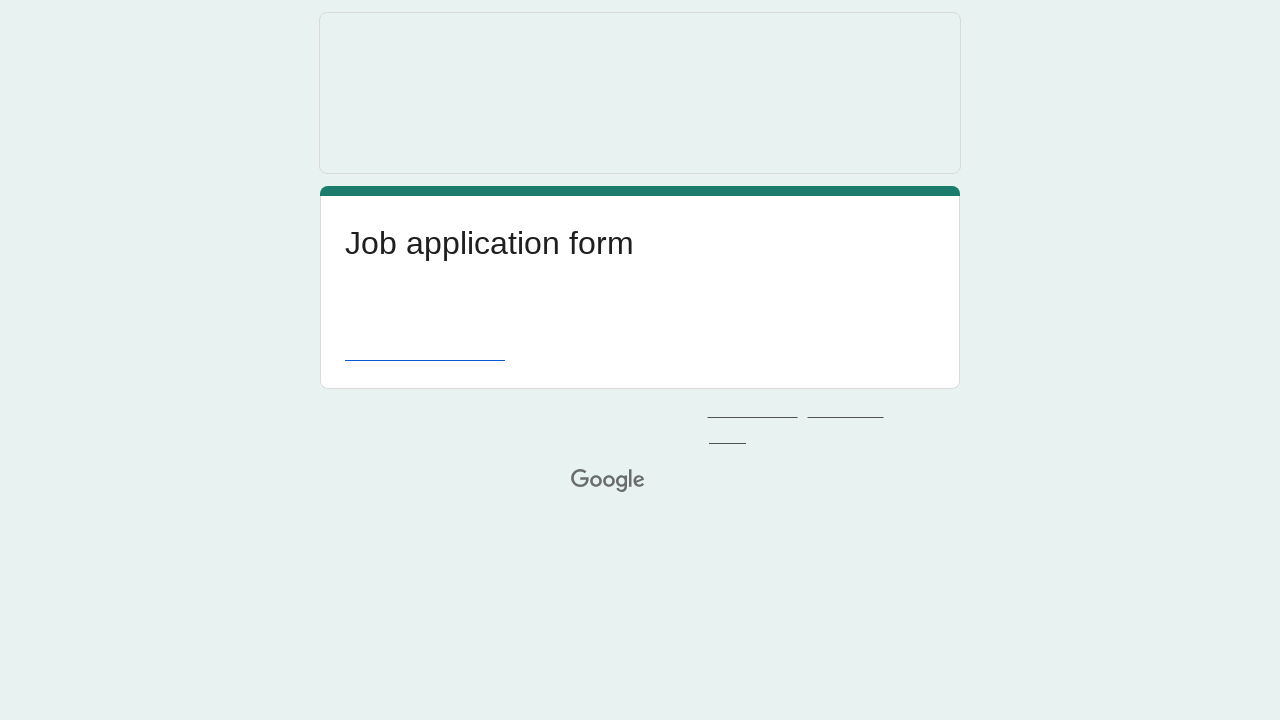

Waited 2 seconds for form submission to complete
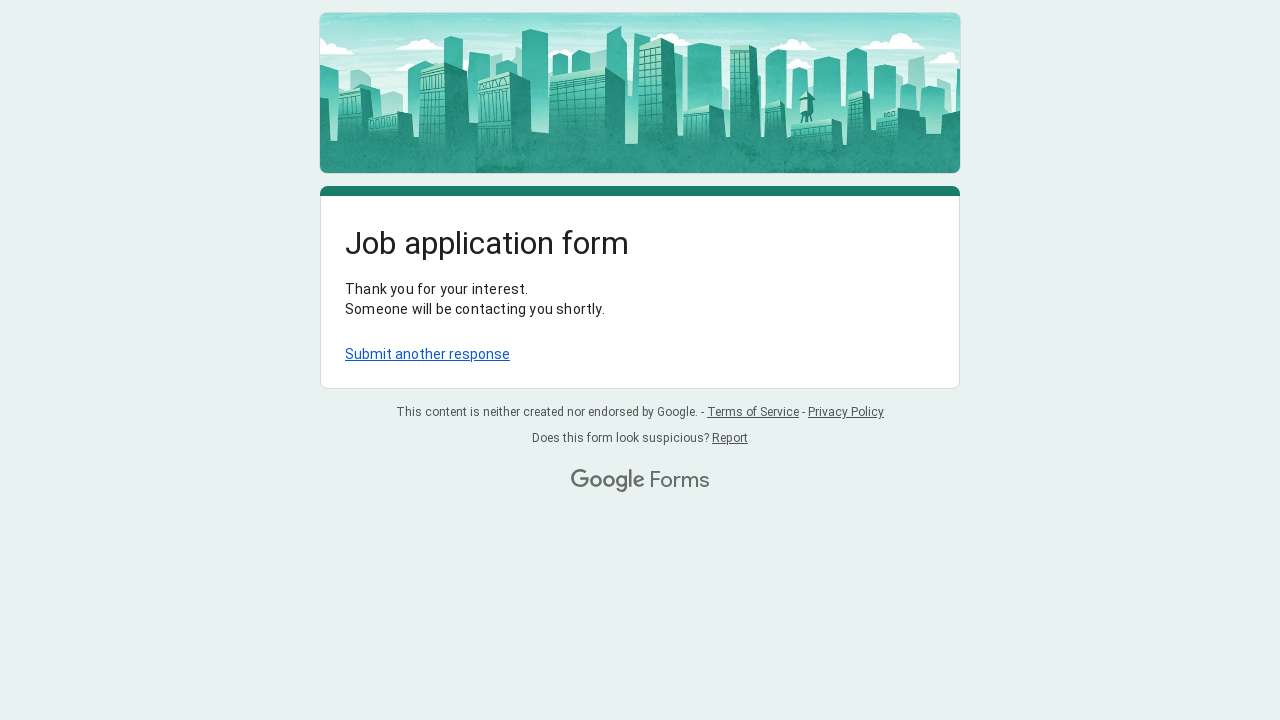

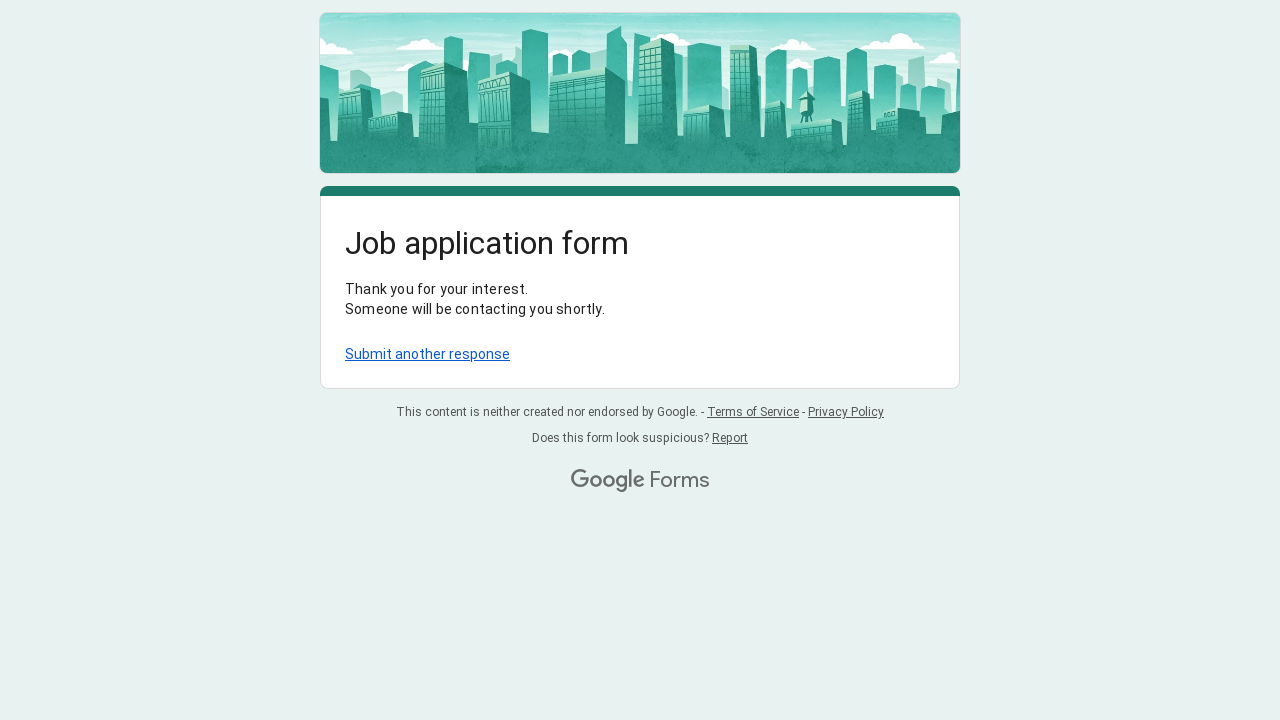